Tests mouse hover functionality by switching to an iframe and hovering over a smiley image to trigger a mouseover event

Starting URL: https://www.w3schools.com/jsref/tryit.asp?filename=tryjsref_onmouseover

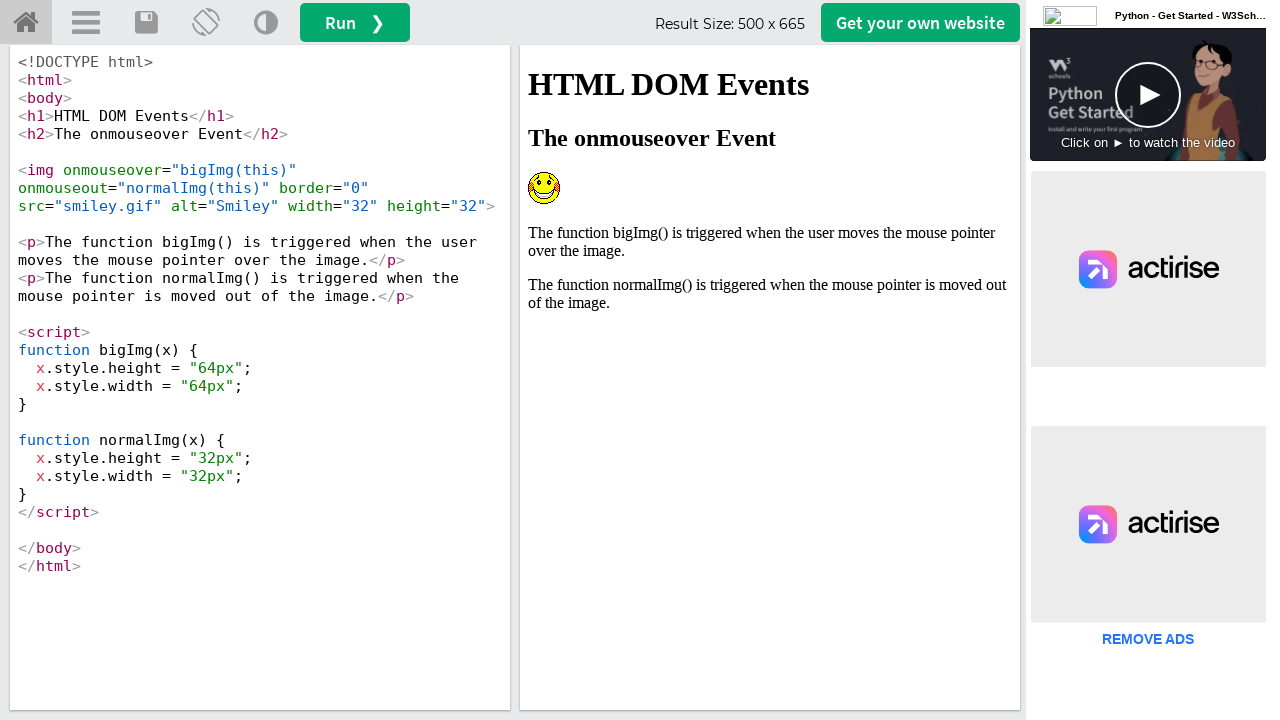

Located iframe with id 'iframeResult' containing the test content
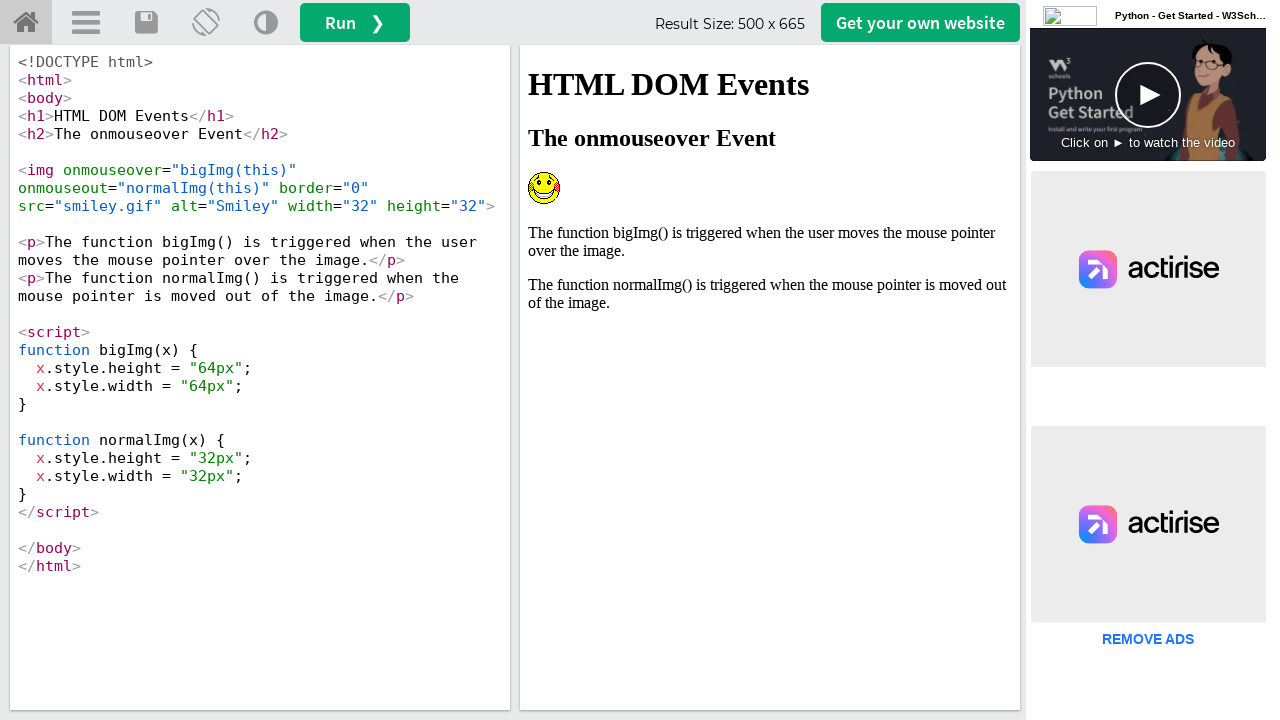

Hovered over smiley image to trigger mouseover event at (544, 188) on #iframeResult >> internal:control=enter-frame >> xpath=//img[@alt='Smiley']
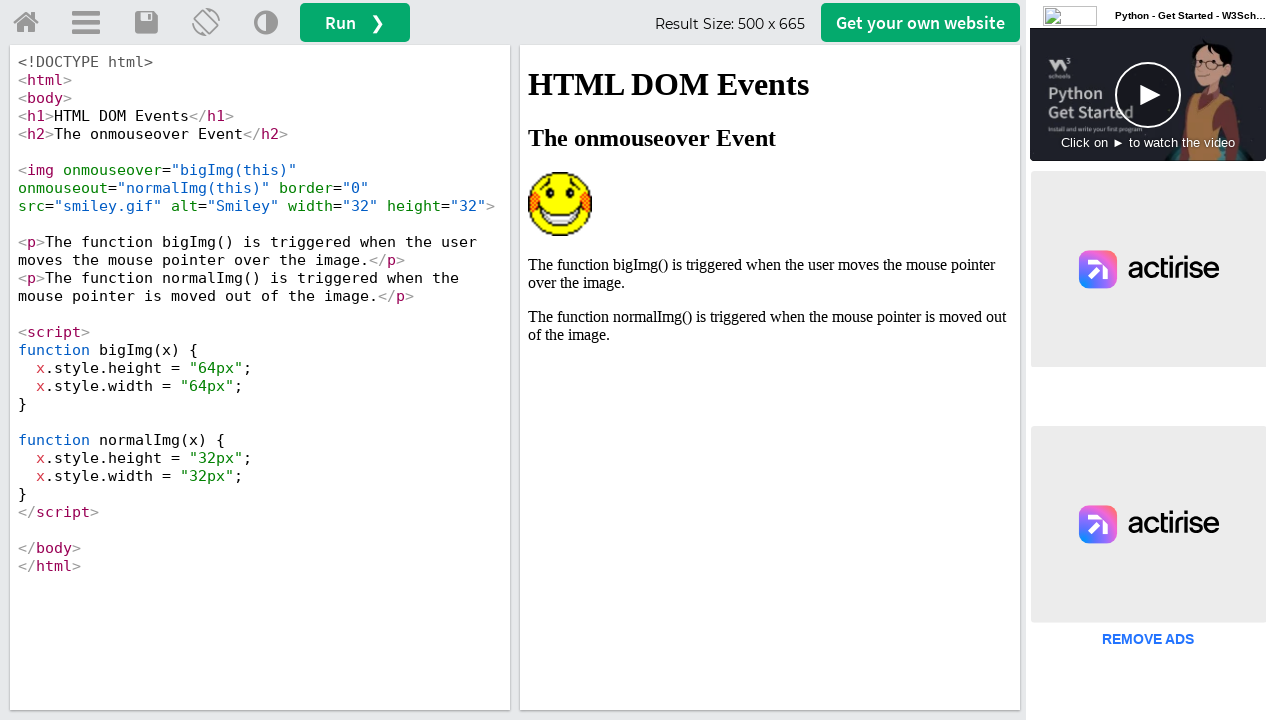

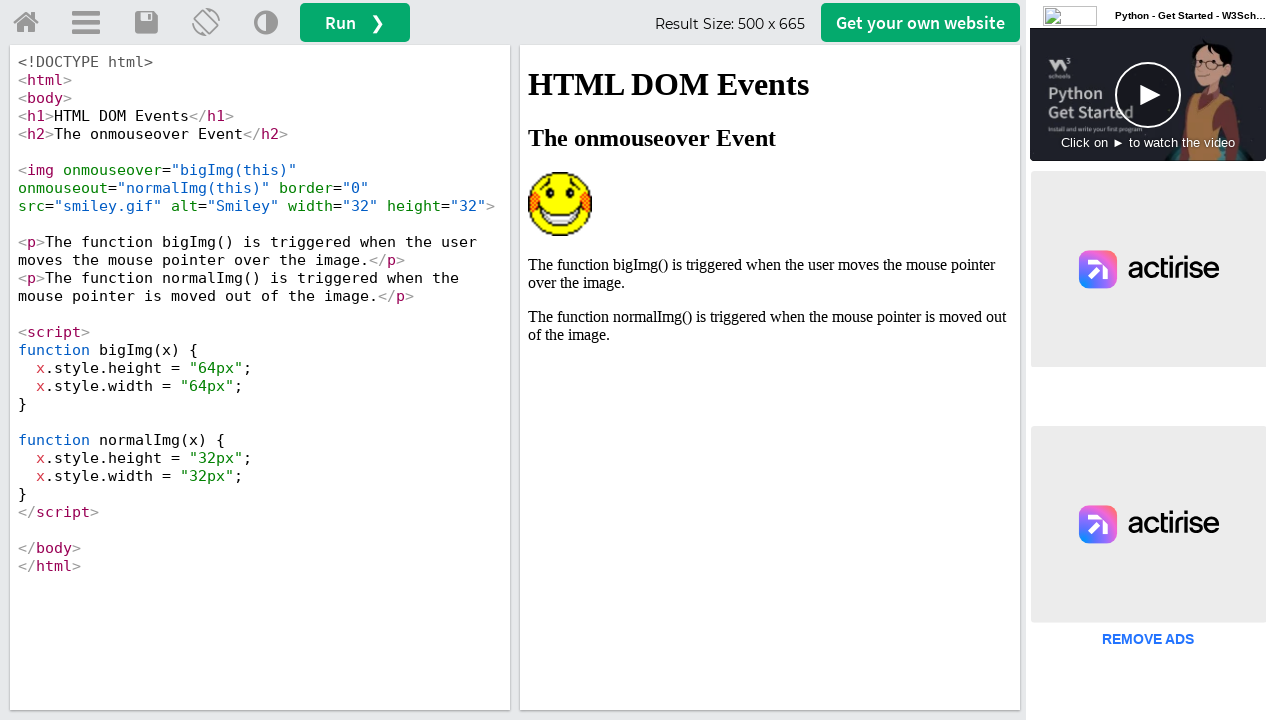